Opens GitHub homepage and verifies the page title contains the expected text

Starting URL: https://github.com/

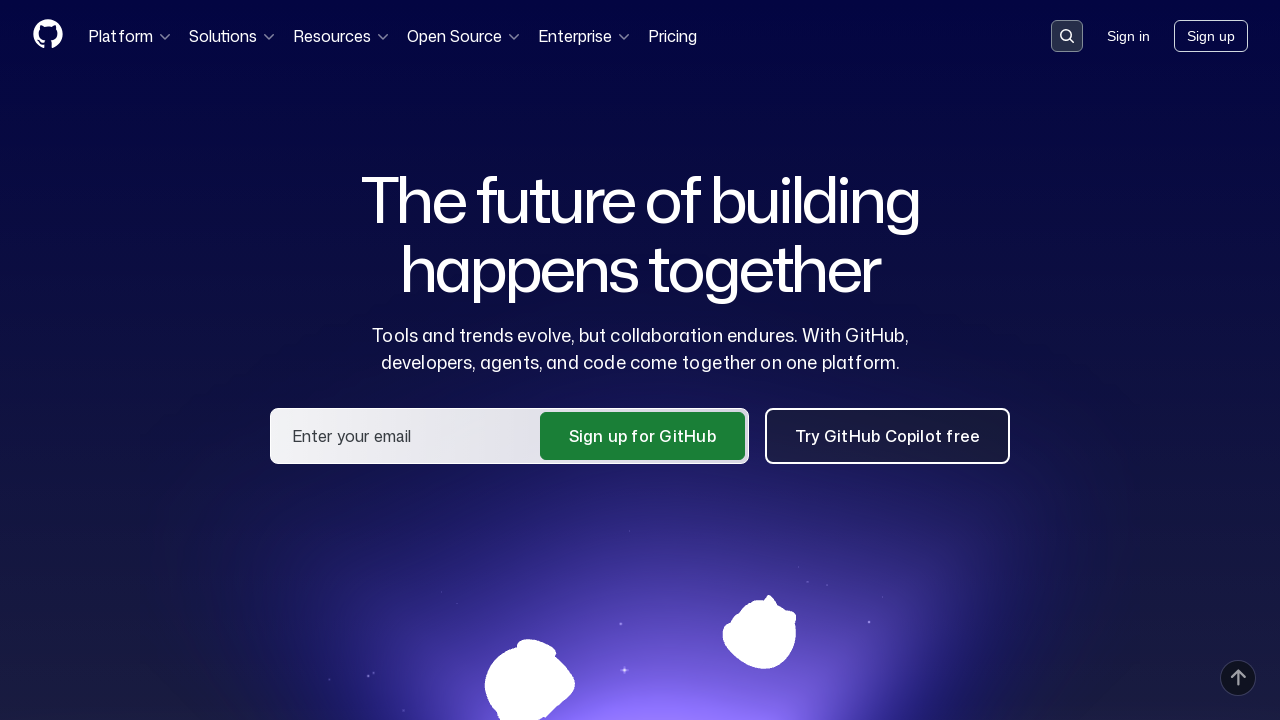

Navigated to GitHub homepage
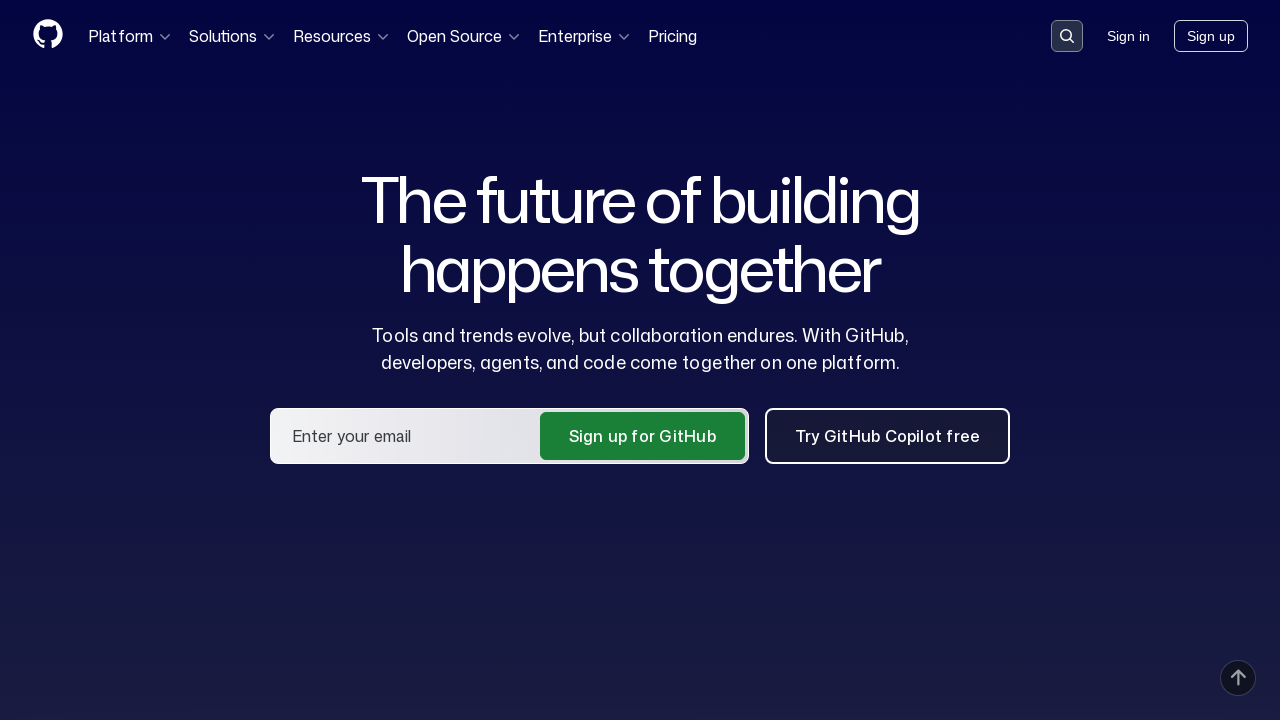

Page fully loaded (domcontentloaded state)
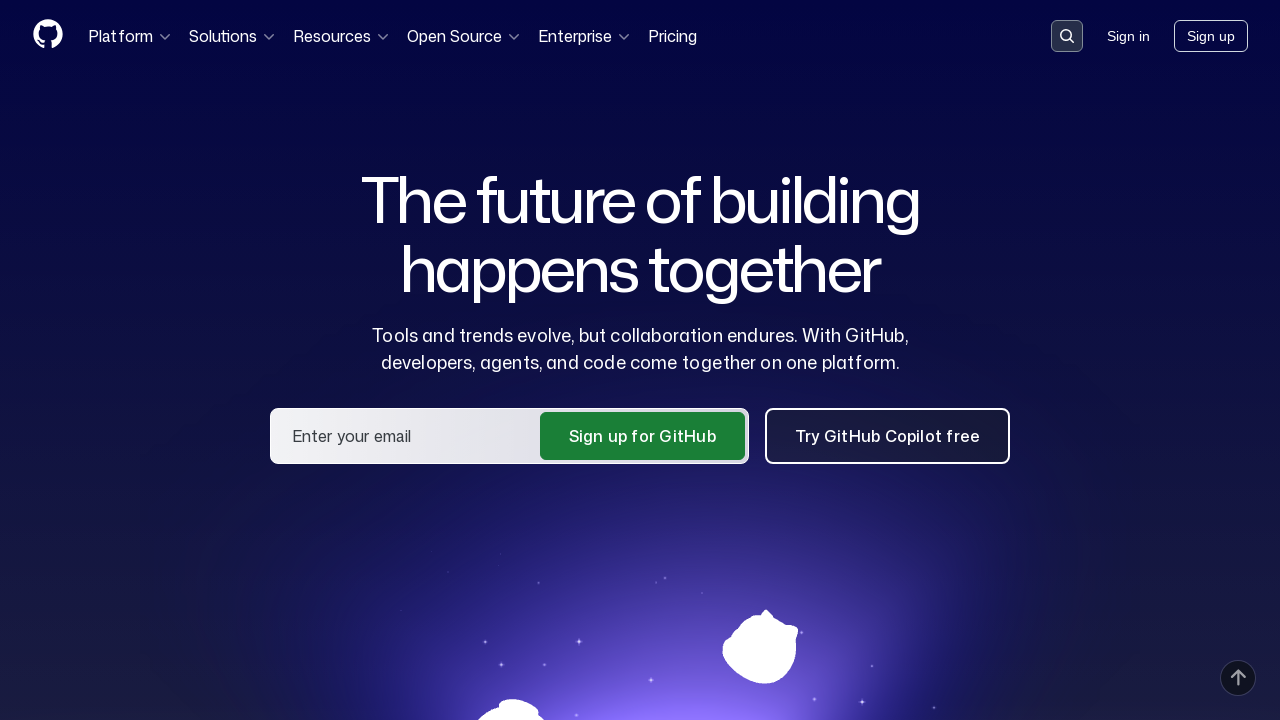

Retrieved page title: 'GitHub · Change is constant. GitHub keeps you ahead. · GitHub'
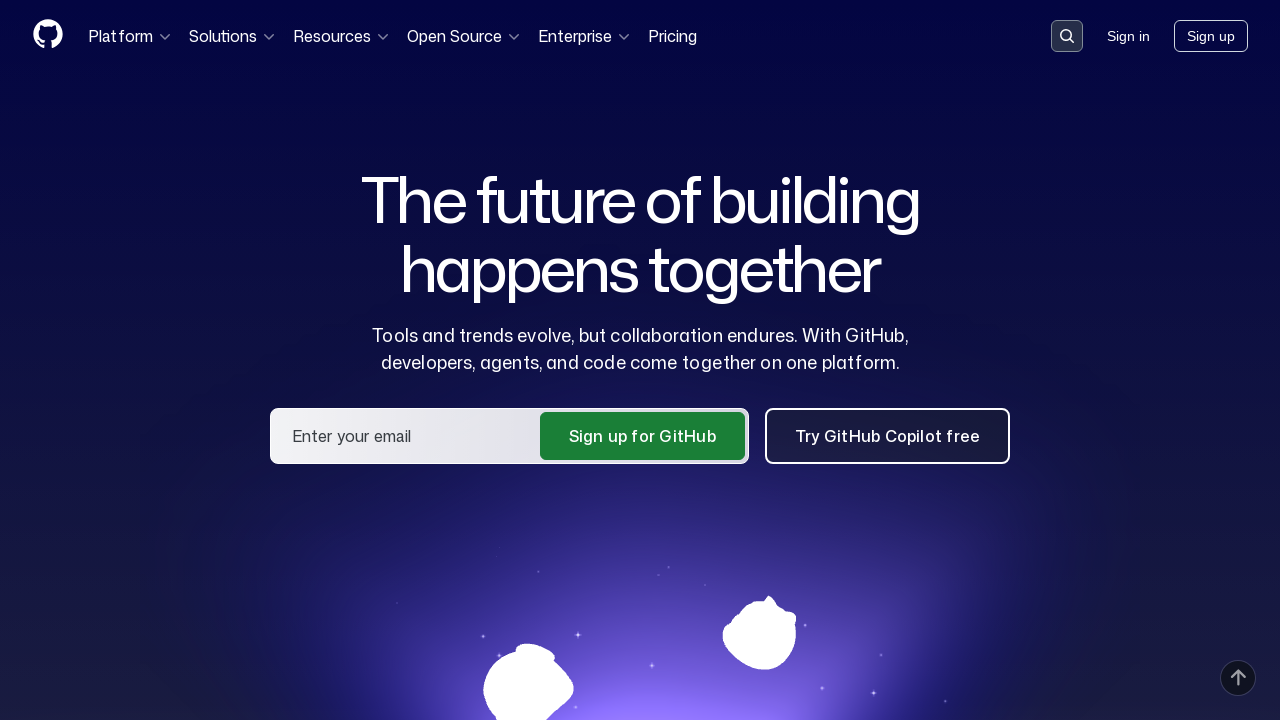

Verified page title contains 'GitHub'
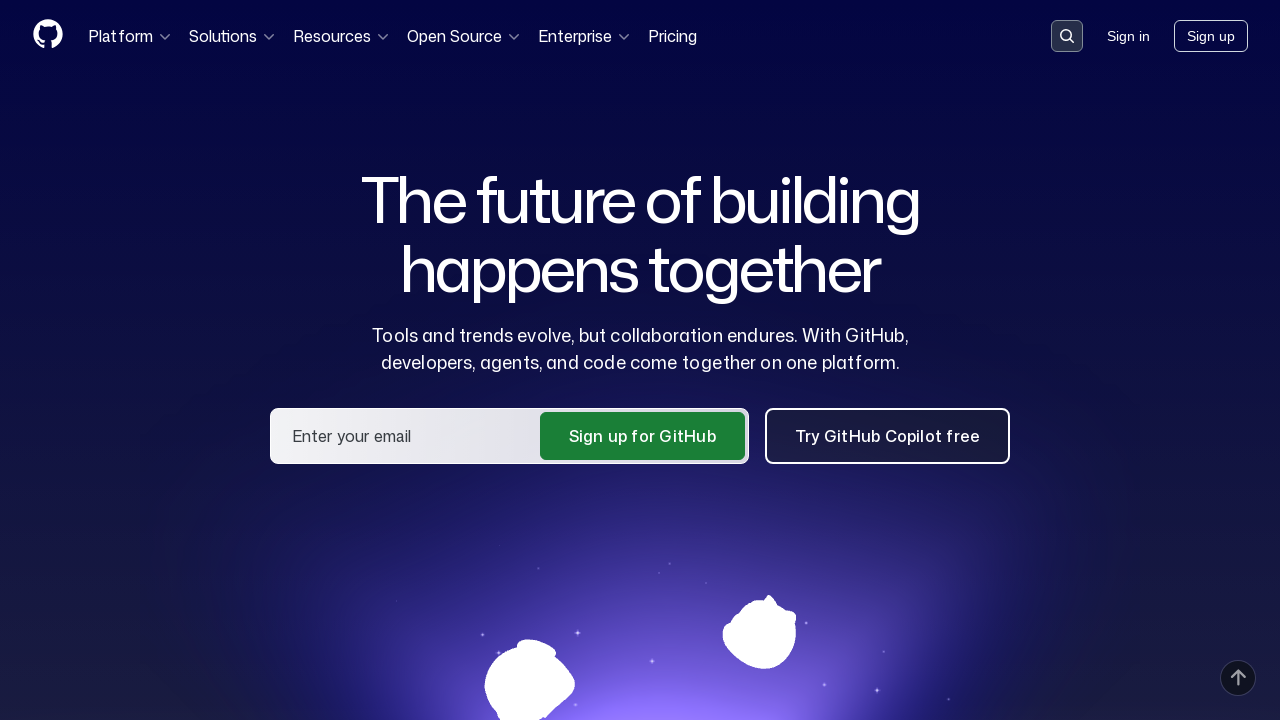

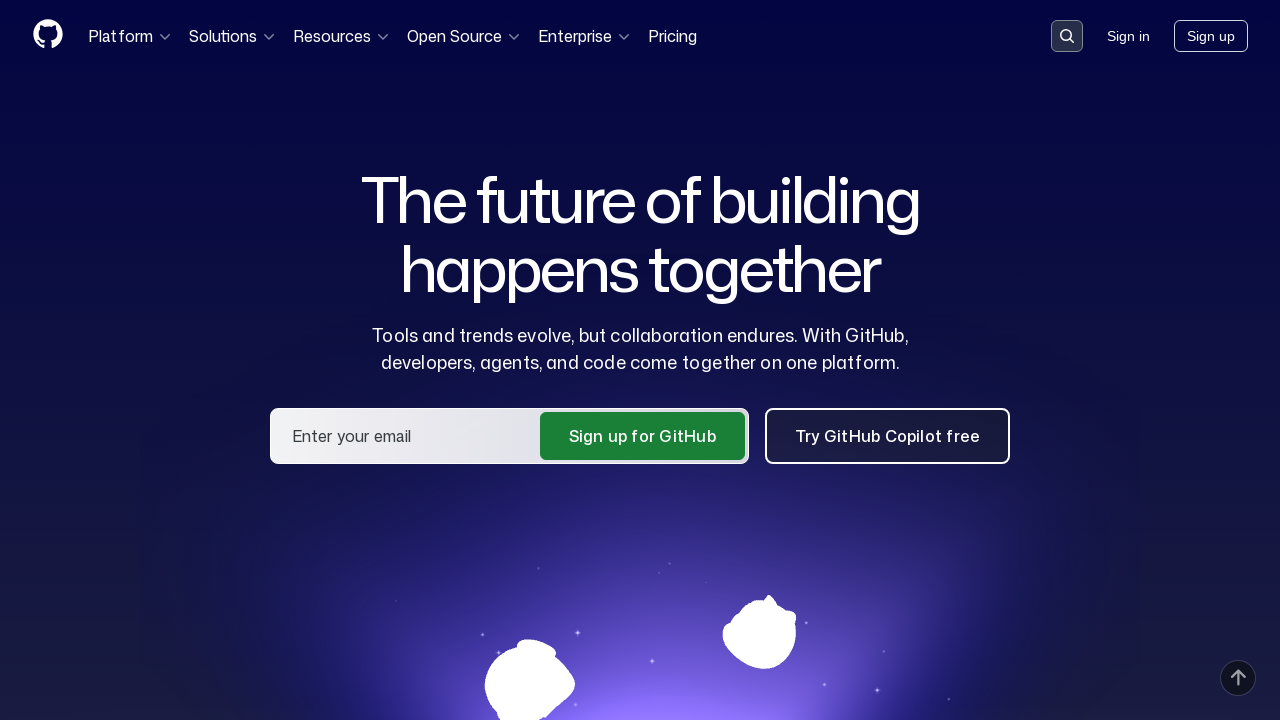